Tests dropdown selection functionality by selecting currency options using different selection methods (by index, value, and visible text)

Starting URL: https://rahulshettyacademy.com/dropdownsPractise/

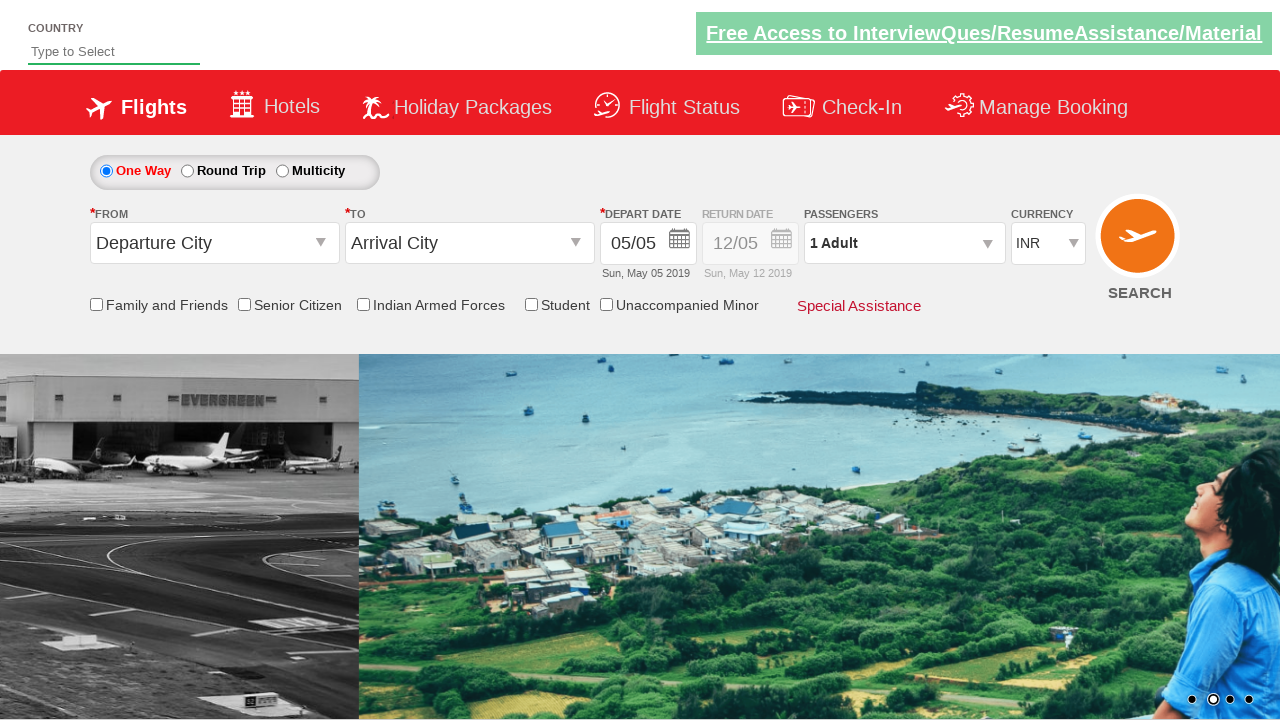

Located currency dropdown element
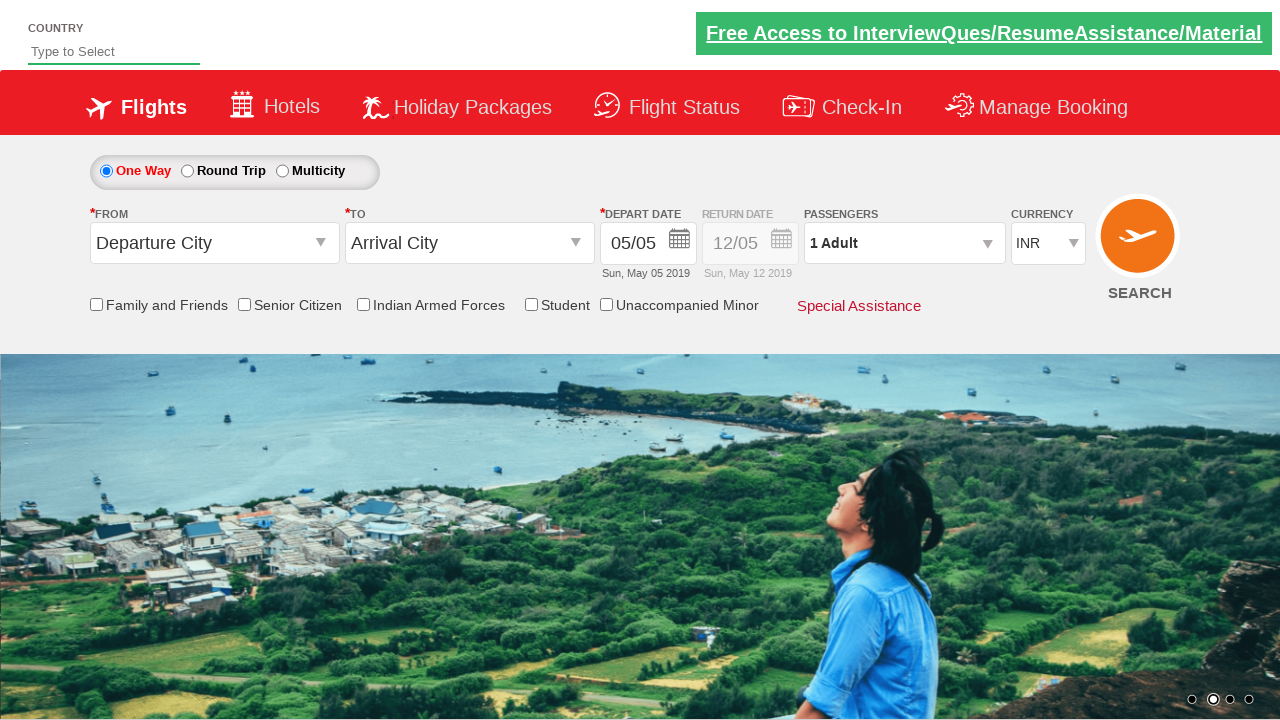

Selected currency option by index 3 (4th option) on select#ctl00_mainContent_DropDownListCurrency
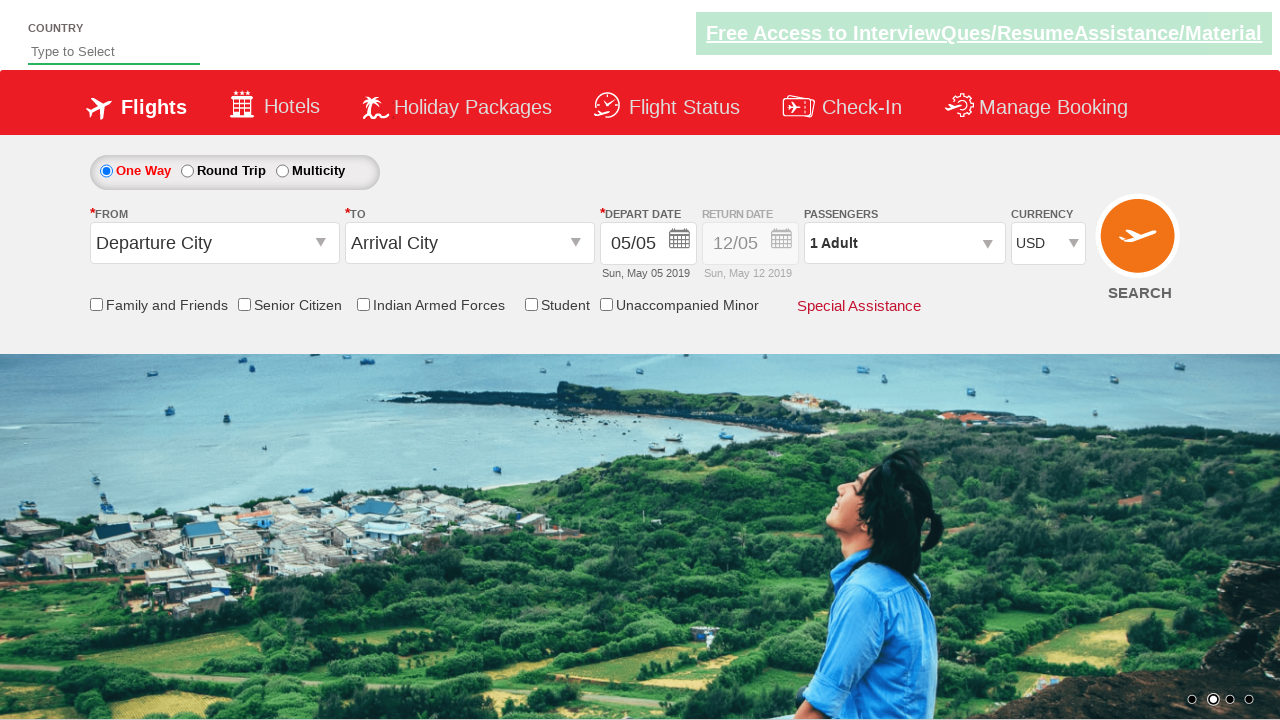

Selected currency option by value 'USD' on select#ctl00_mainContent_DropDownListCurrency
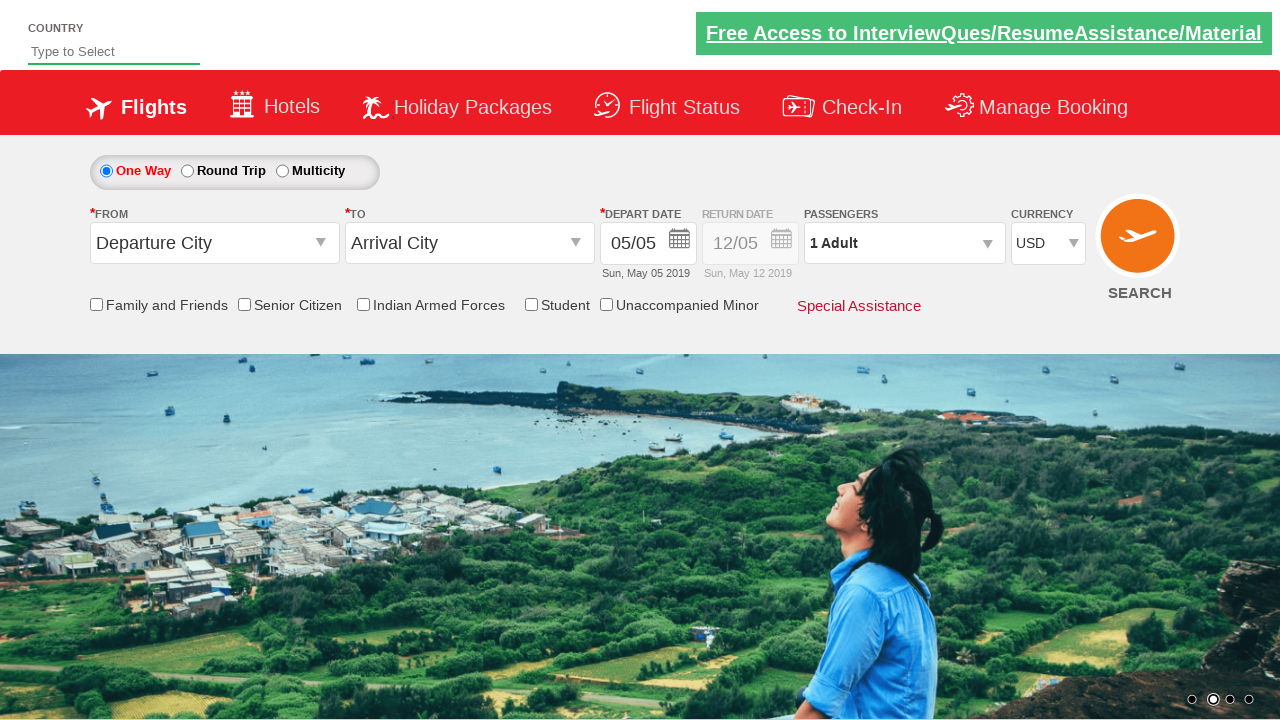

Selected currency option by visible text 'AED' on select#ctl00_mainContent_DropDownListCurrency
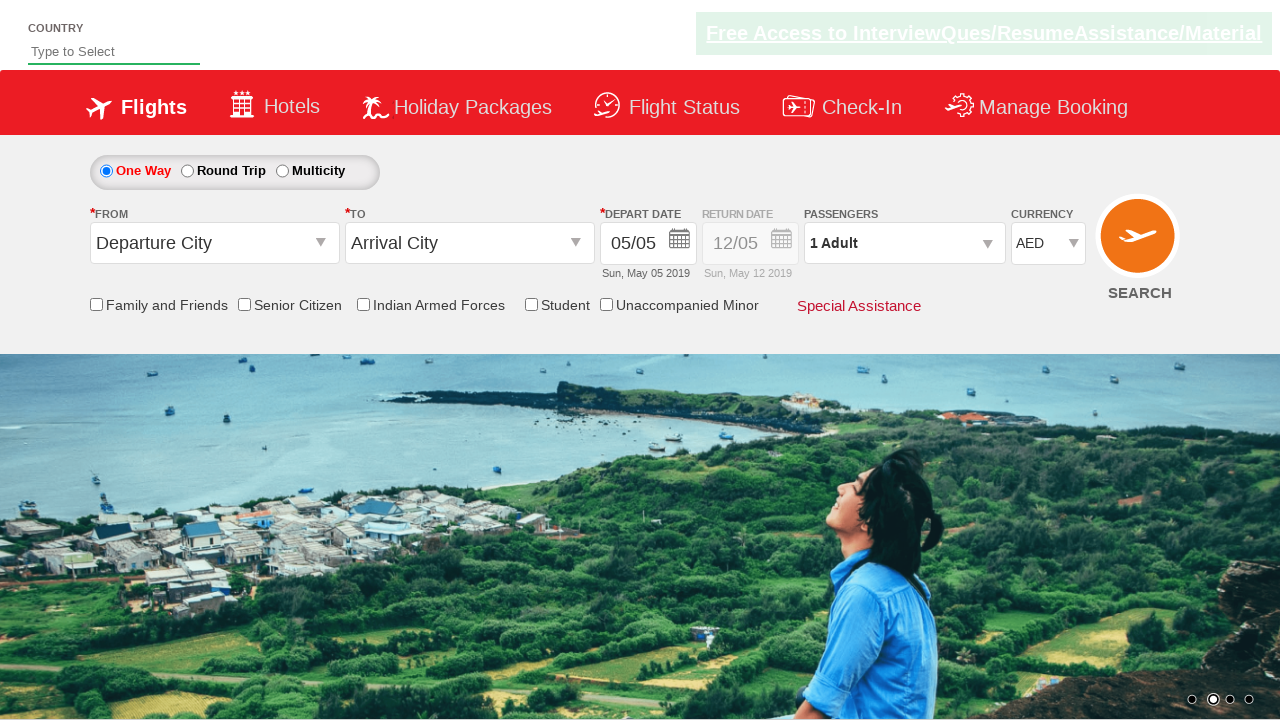

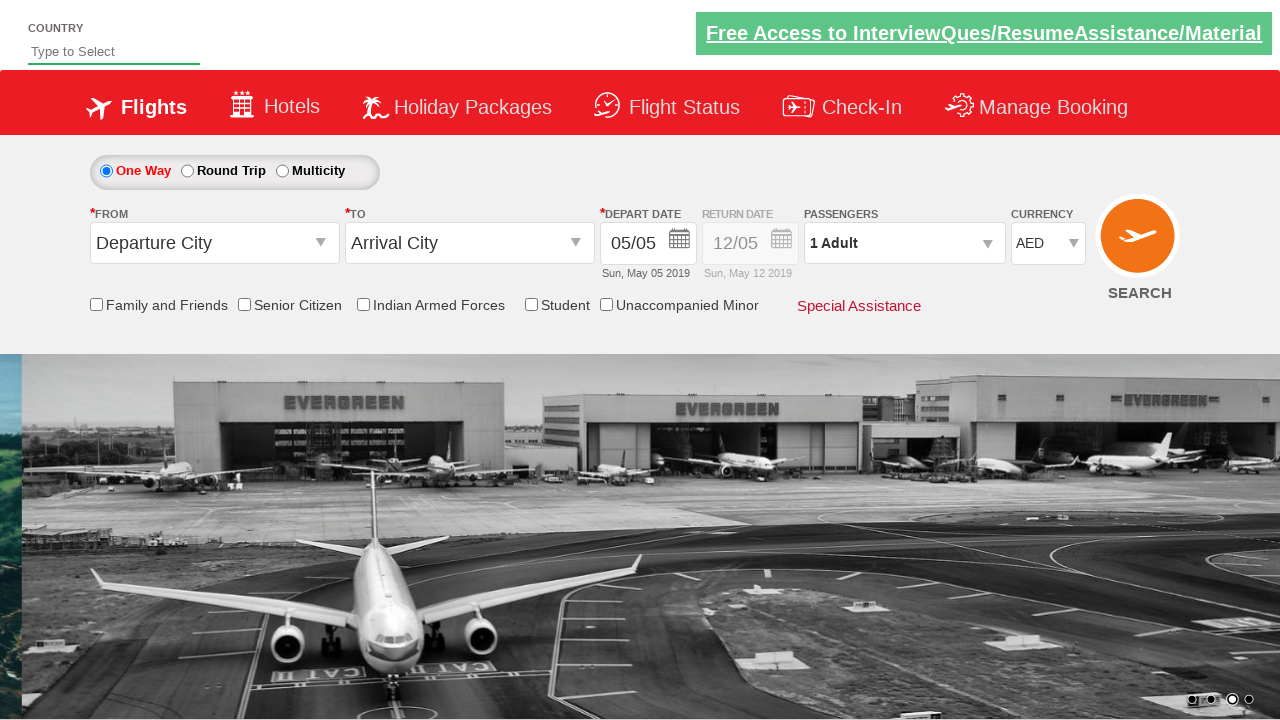